Tests dropdown select functionality by selecting options using different methods: visible text, index, and value attribute

Starting URL: https://v1.training-support.net/selenium/selects

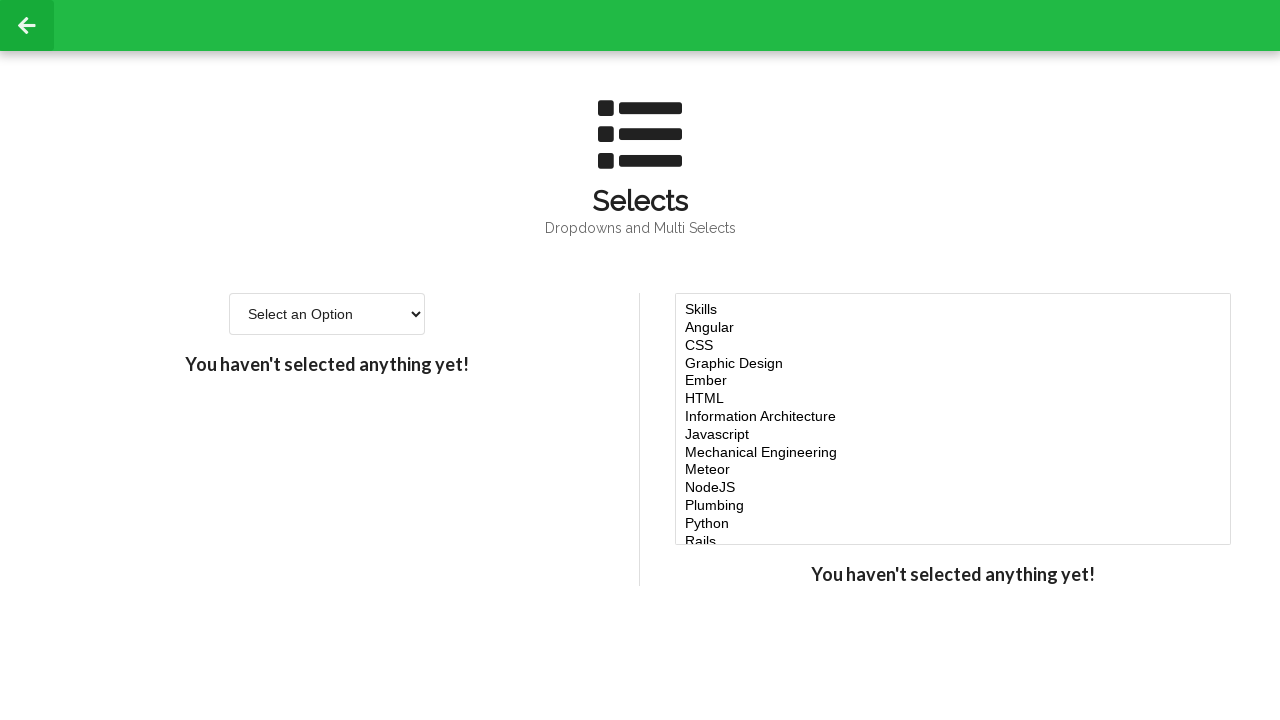

Selected 'Option 2' from dropdown using visible text on #single-select
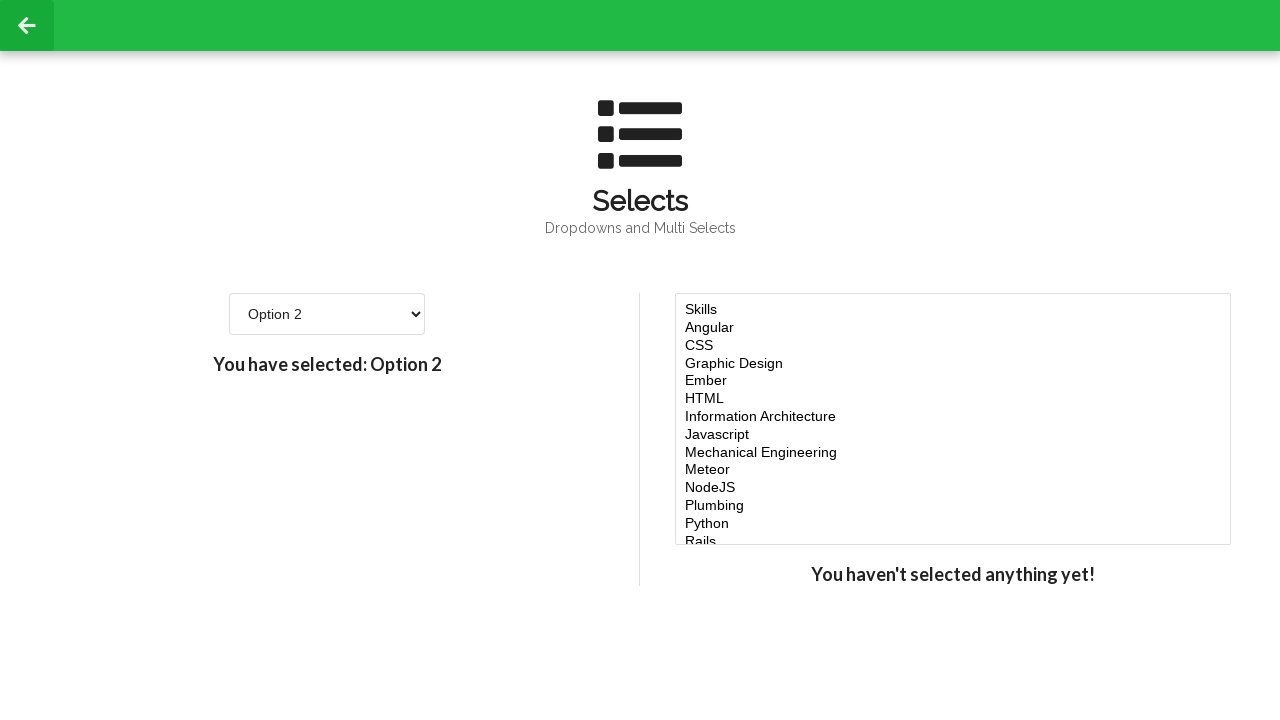

Selected option at index 3 from dropdown on #single-select
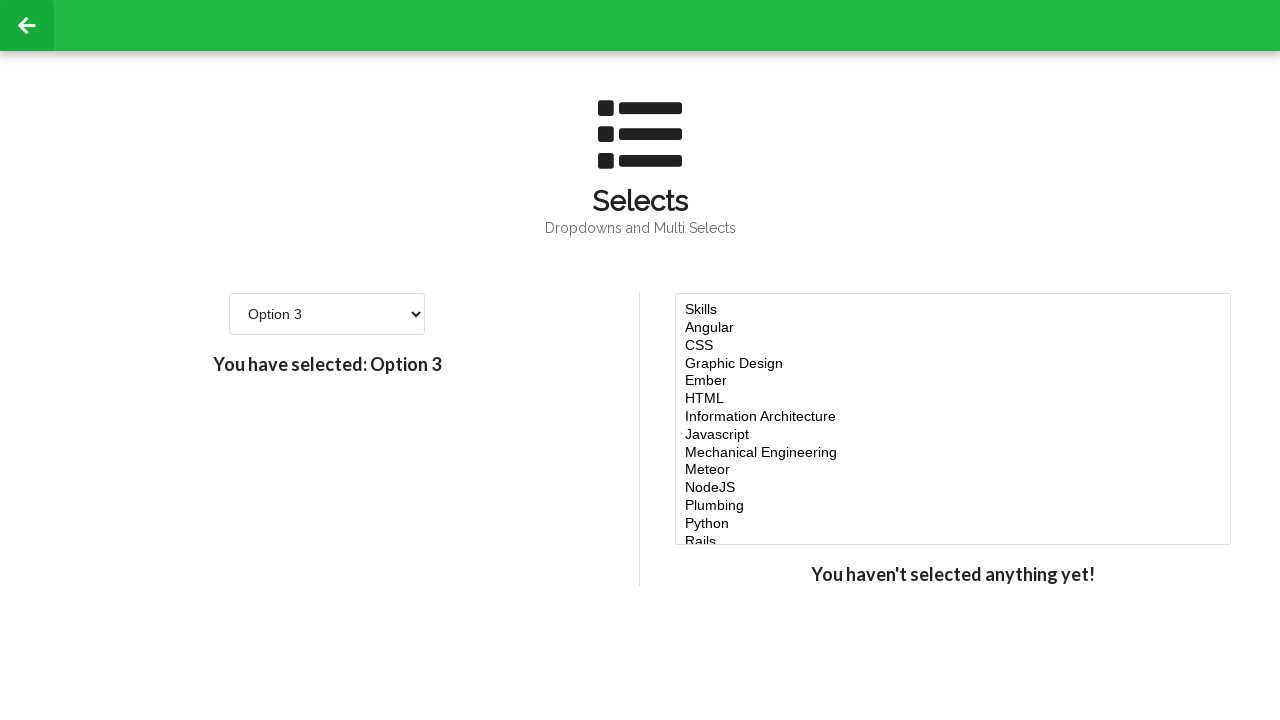

Selected option with value '4' from dropdown on #single-select
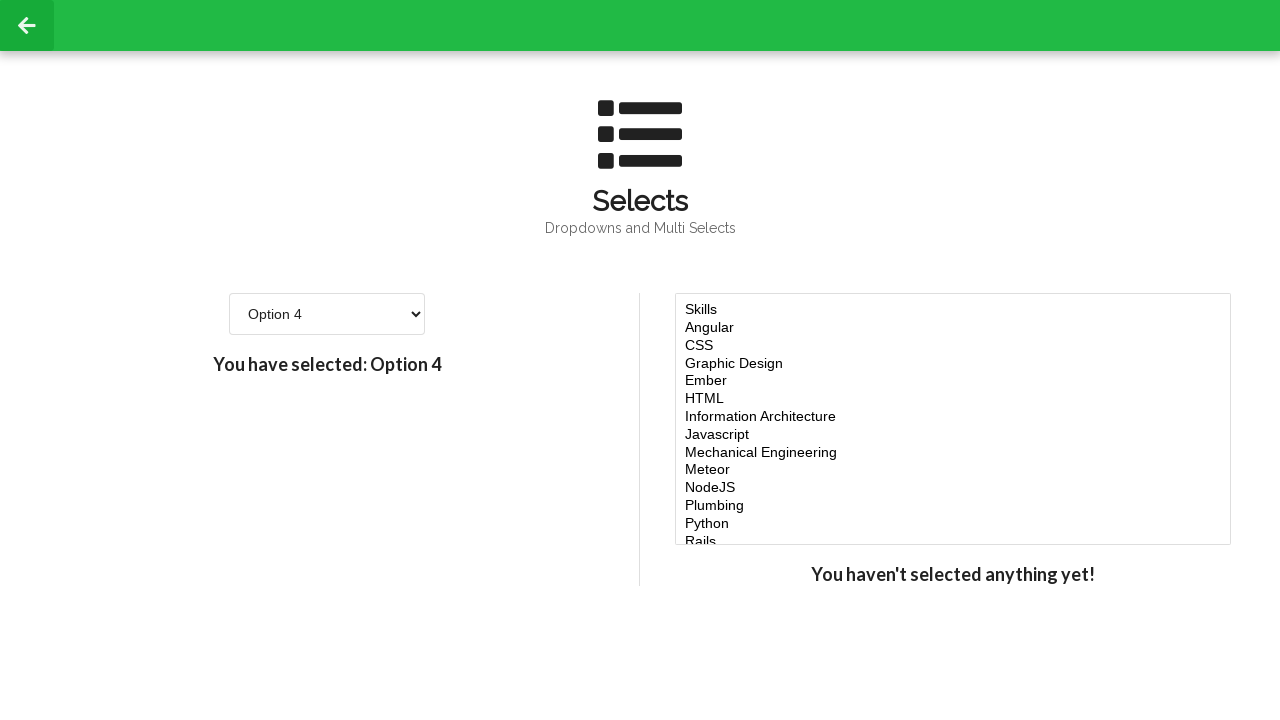

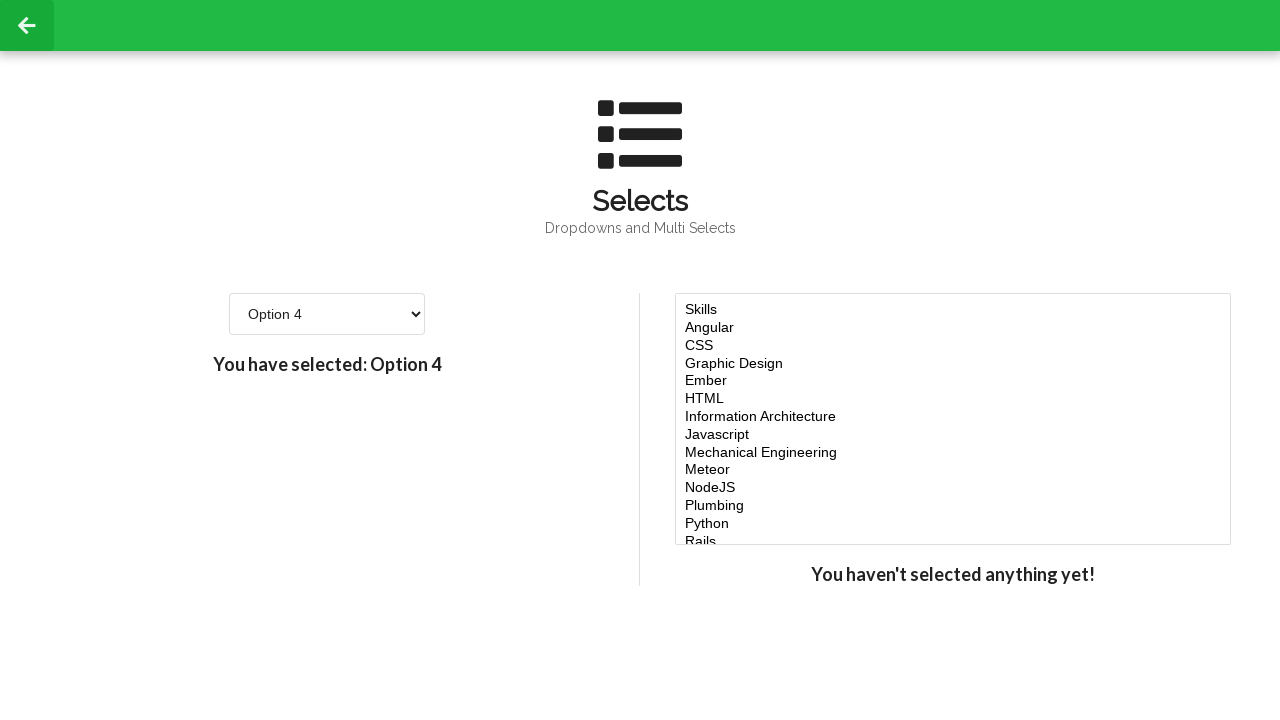